Tests dropdown menu functionality by selecting a year by index, a month by value, and a day by visible text from date dropdown menus

Starting URL: https://testcenter.techproeducation.com/index.php?page=dropdown

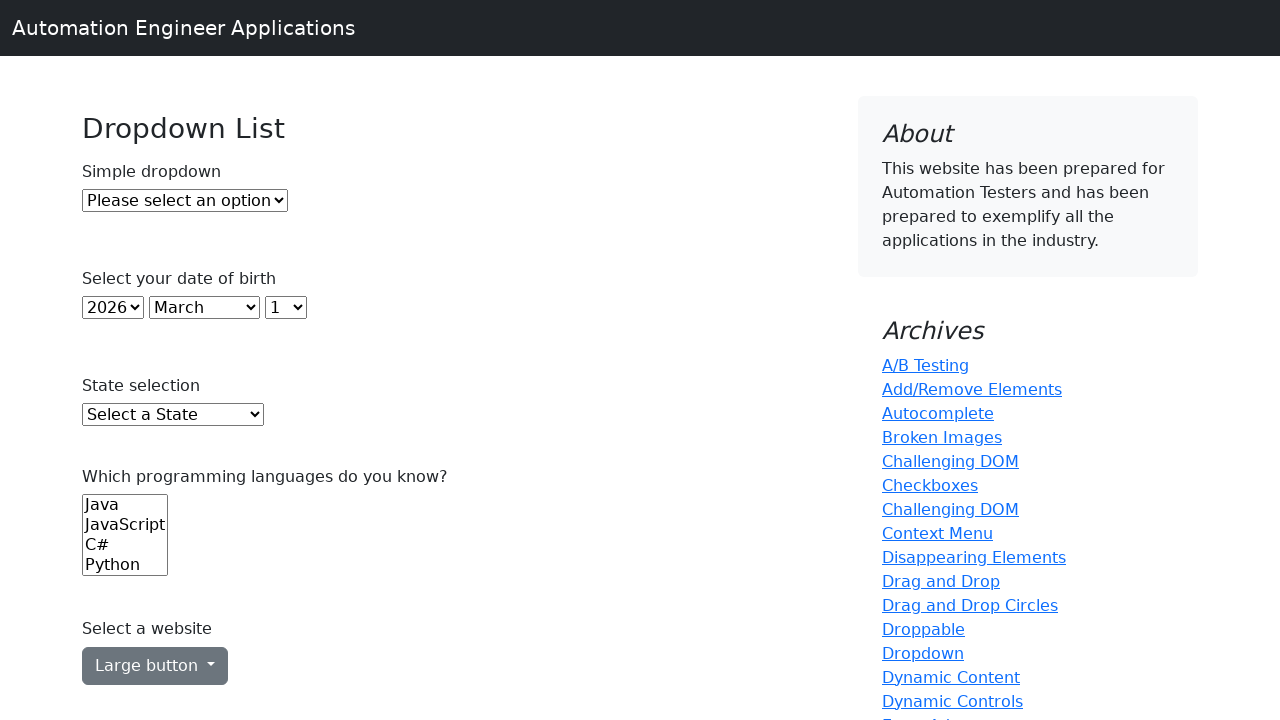

Selected year by index 6 from year dropdown on #year
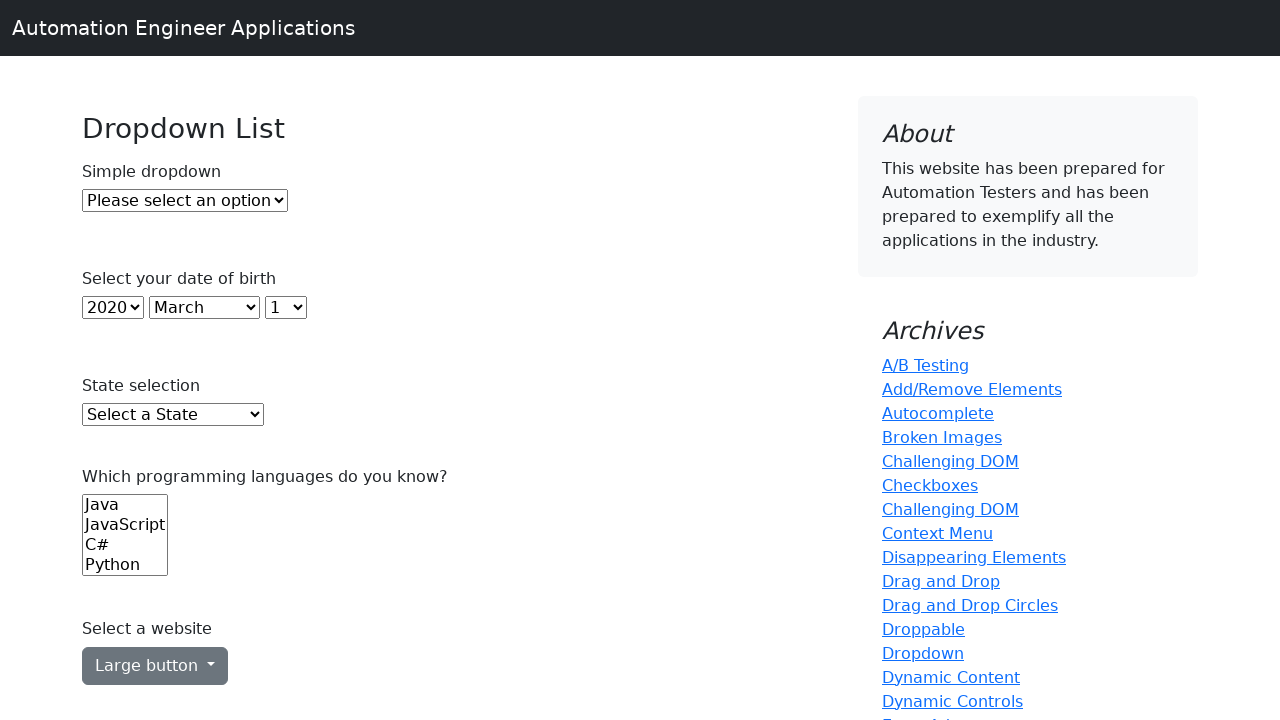

Selected month by value '6' from month dropdown on #month
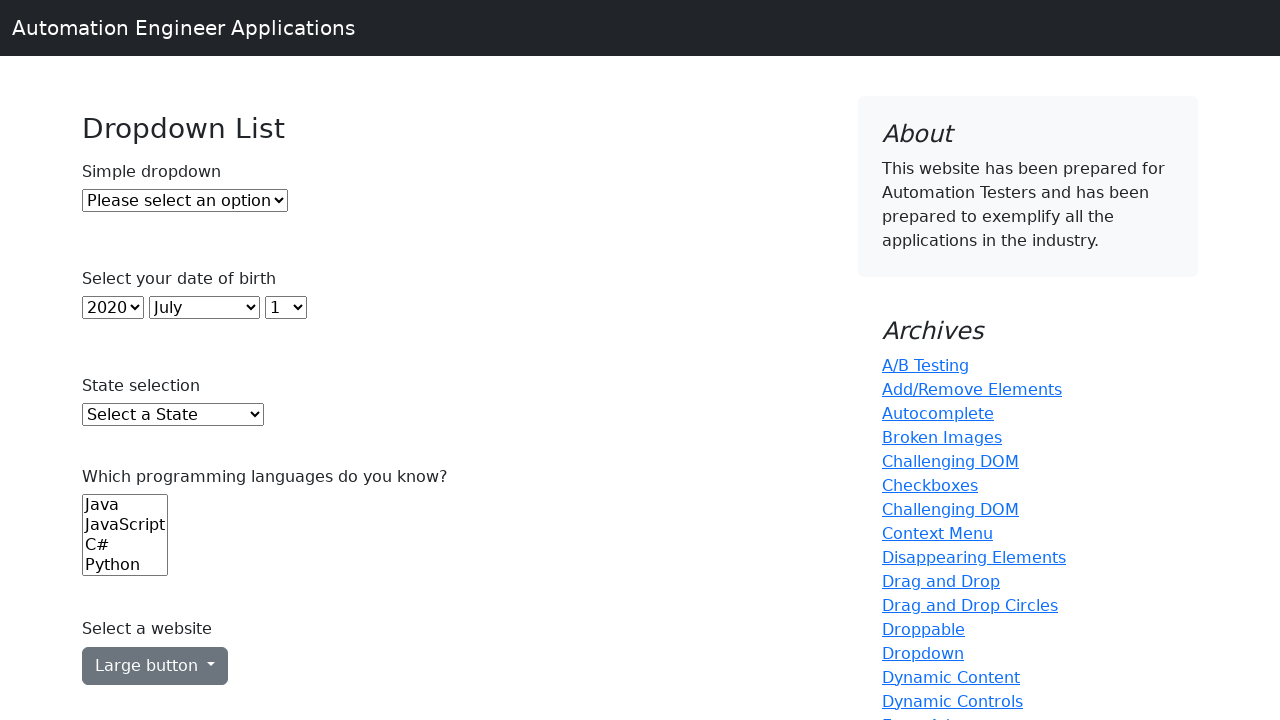

Selected day by visible text '8' from day dropdown on #day
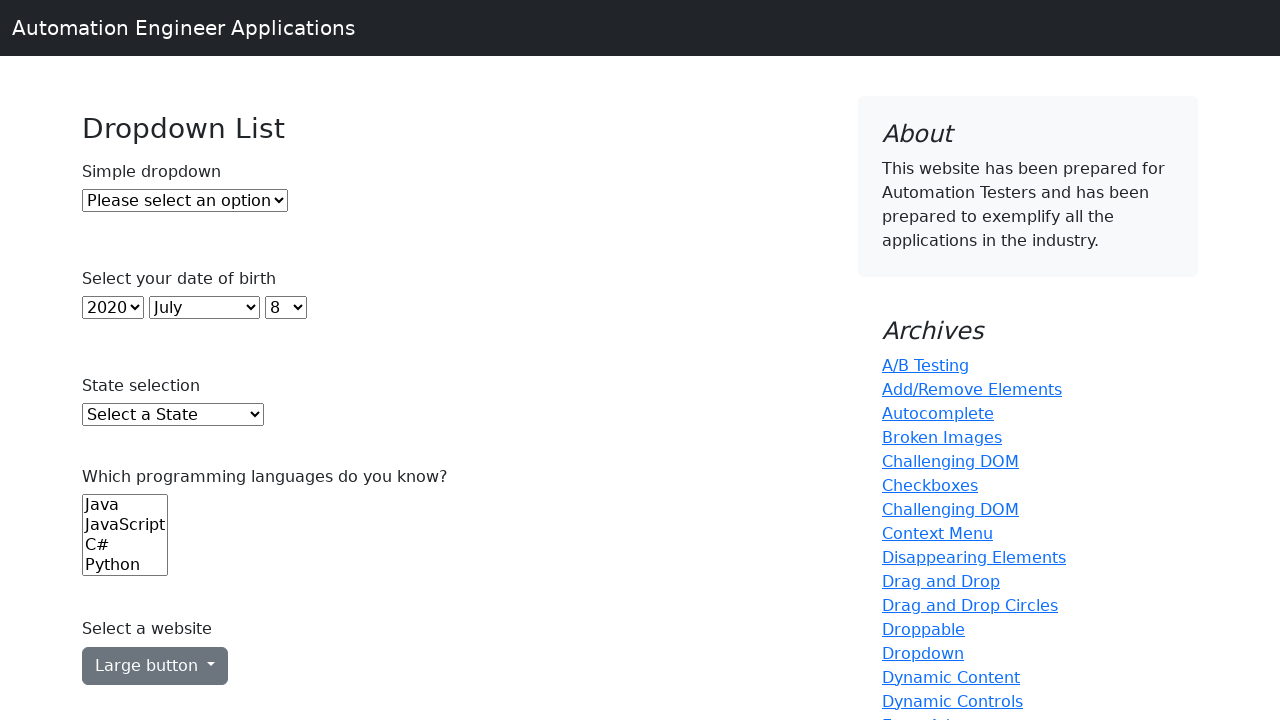

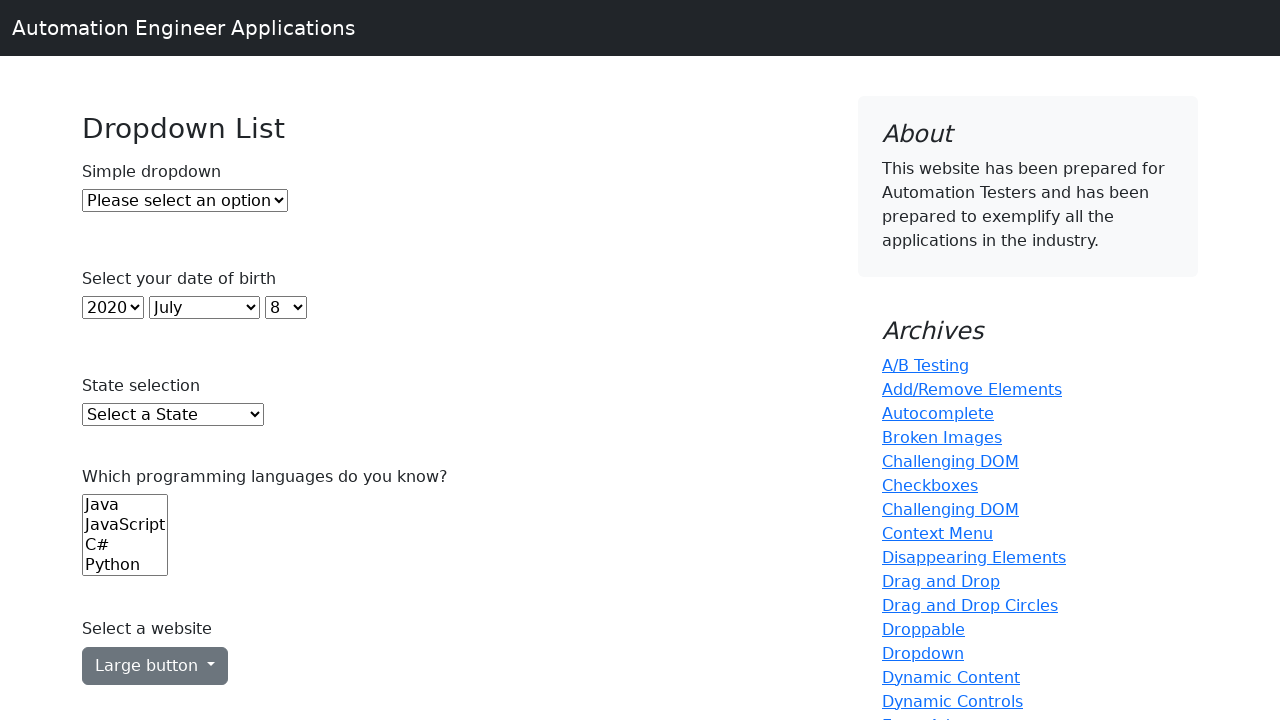